Tests a form submission that requires extracting an attribute value, performing a mathematical calculation, and filling the result along with checkbox and radio button interactions

Starting URL: http://suninjuly.github.io/get_attribute.html

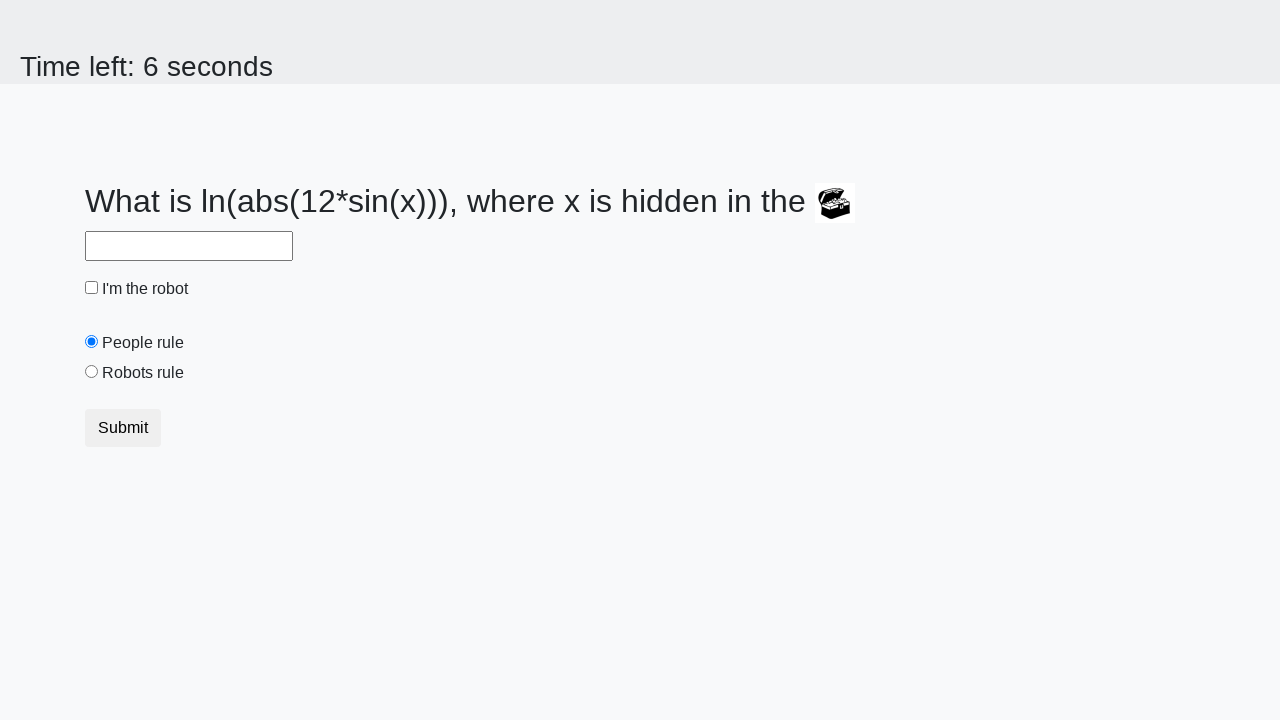

Located treasure element
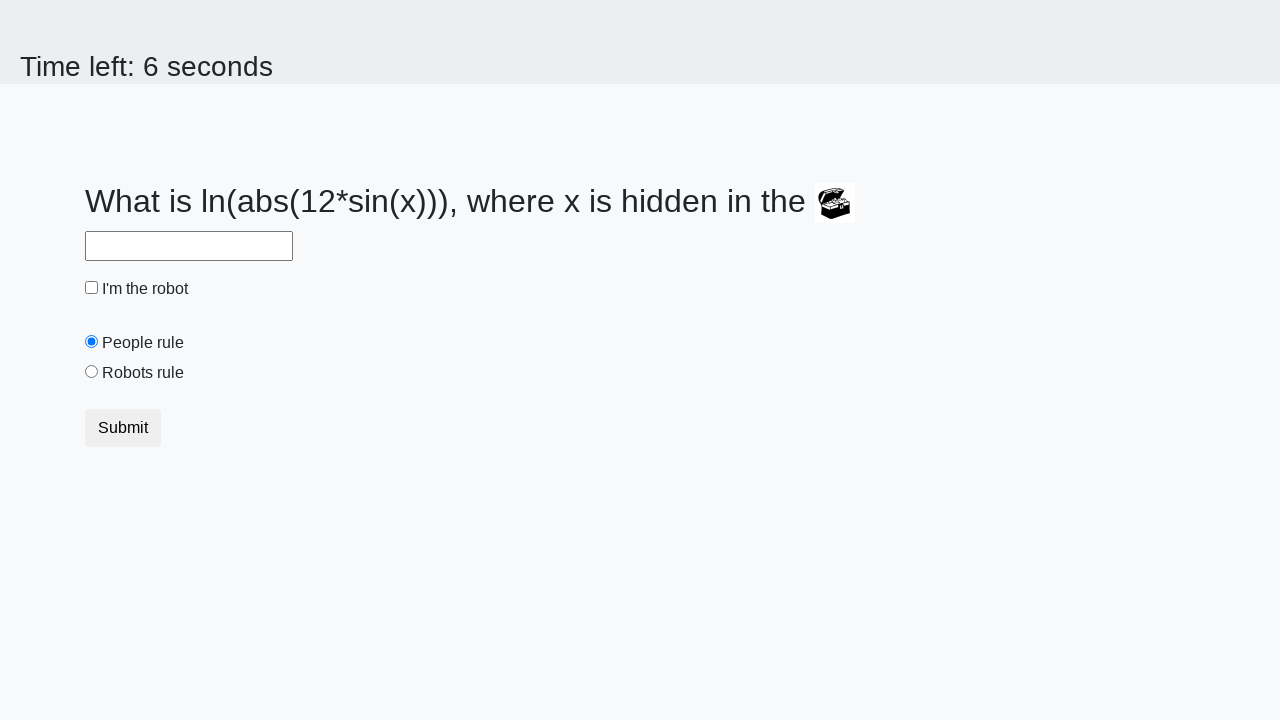

Extracted valuex attribute from treasure element: 242
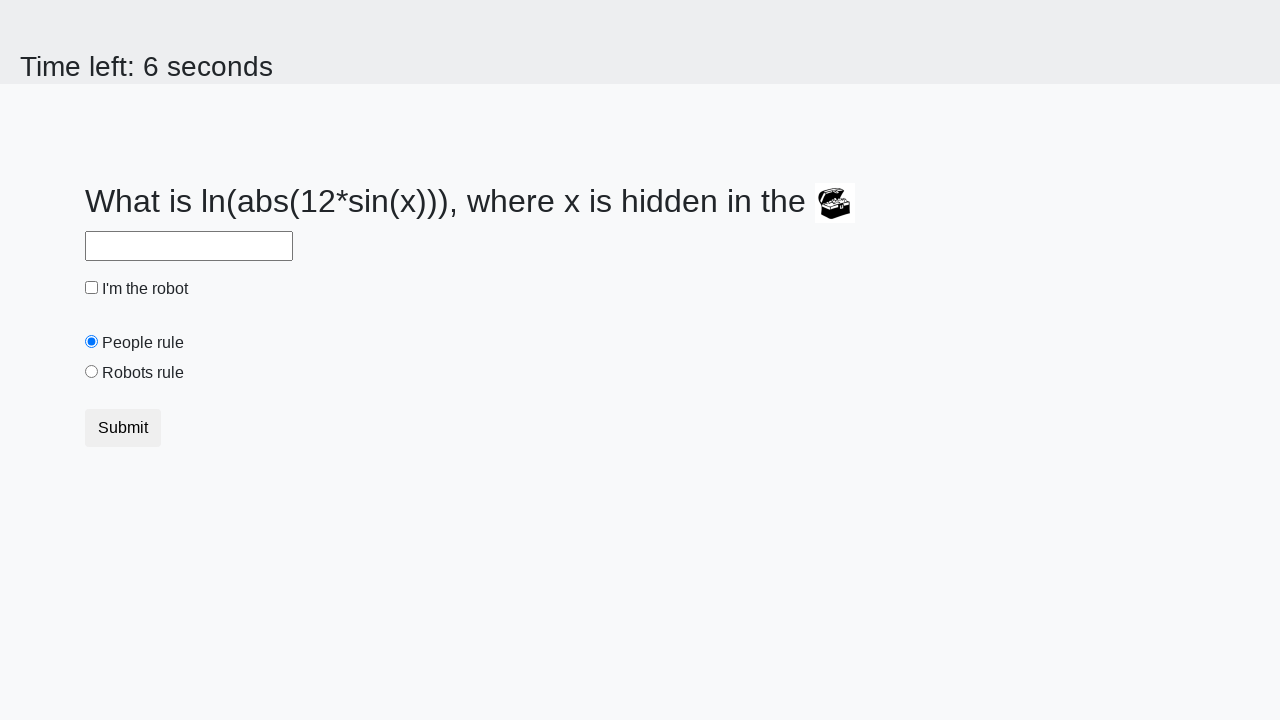

Calculated mathematical result: 0.15404458010061722
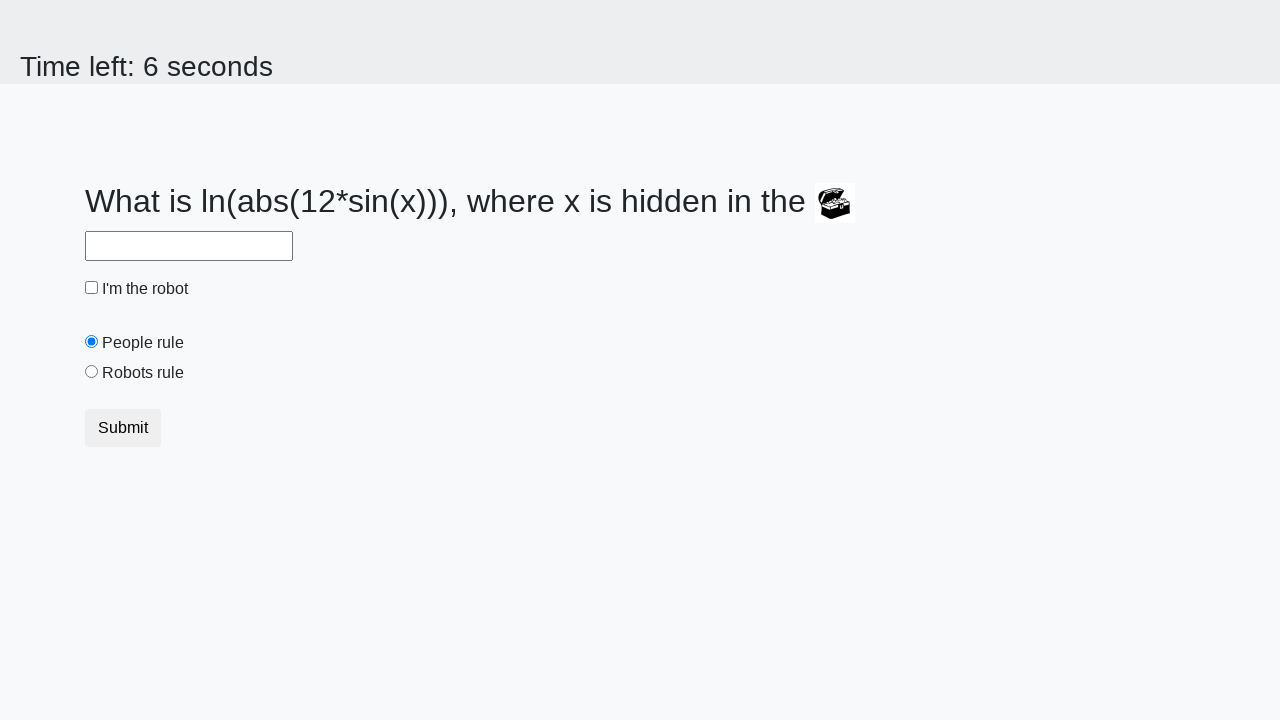

Filled answer field with calculated value: 0.15404458010061722 on #answer
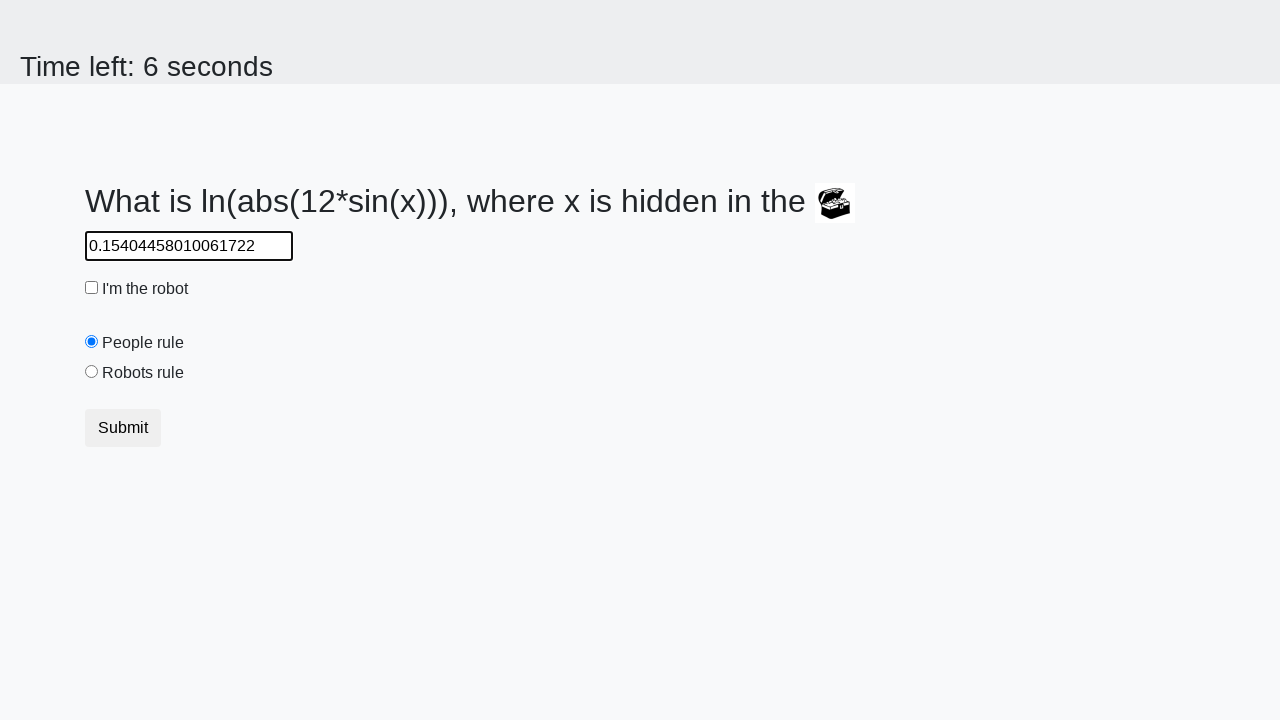

Clicked robot checkbox at (92, 288) on #robotCheckbox
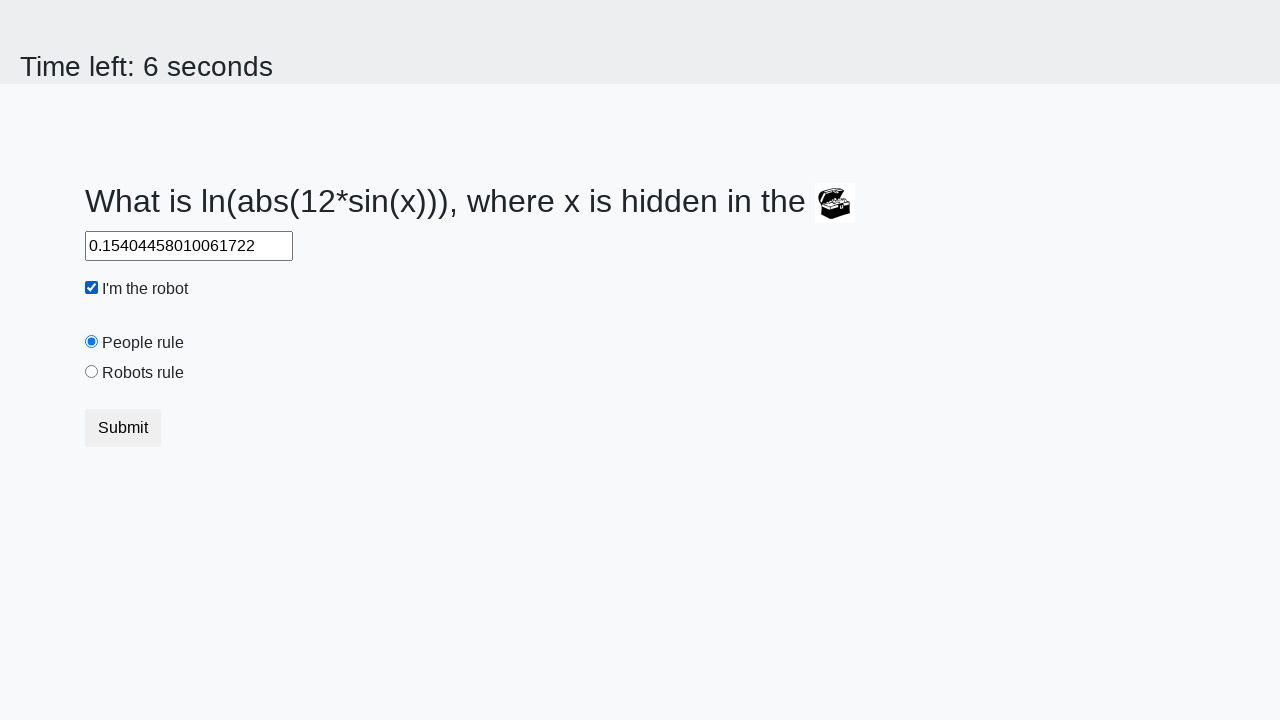

Clicked robots rule radio button at (92, 372) on #robotsRule
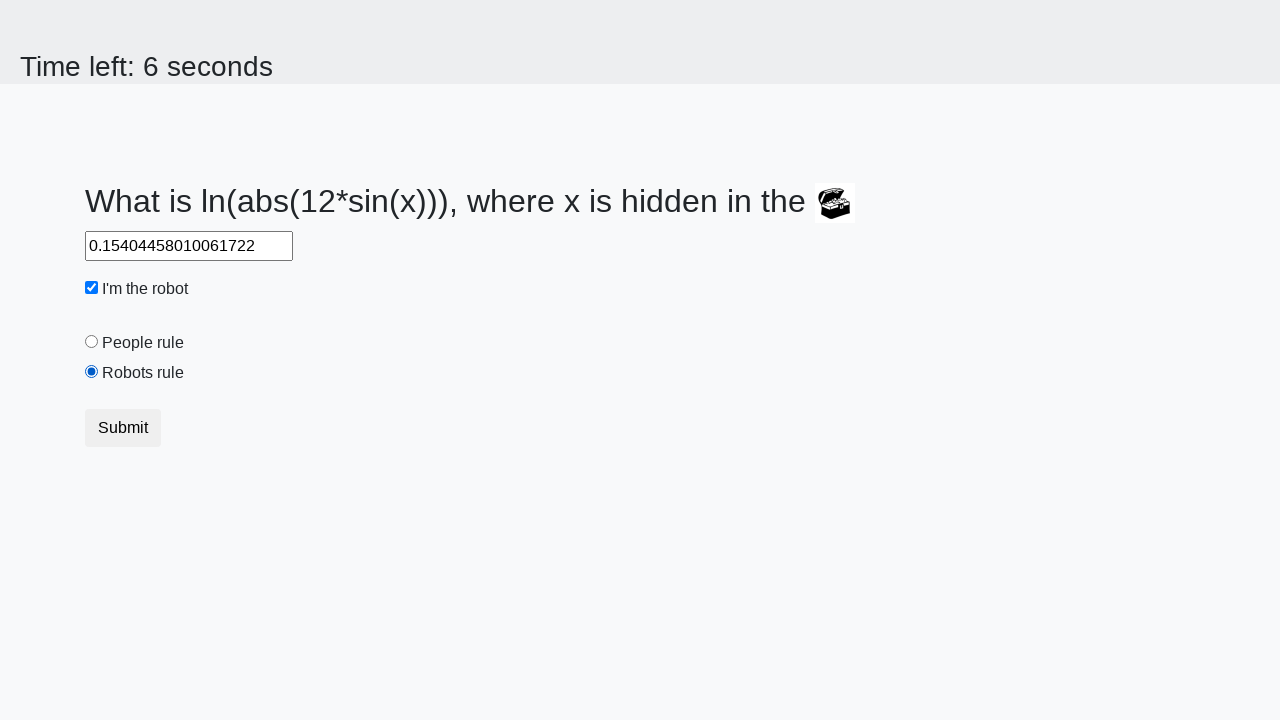

Clicked submit button to submit form at (123, 428) on [type='submit']
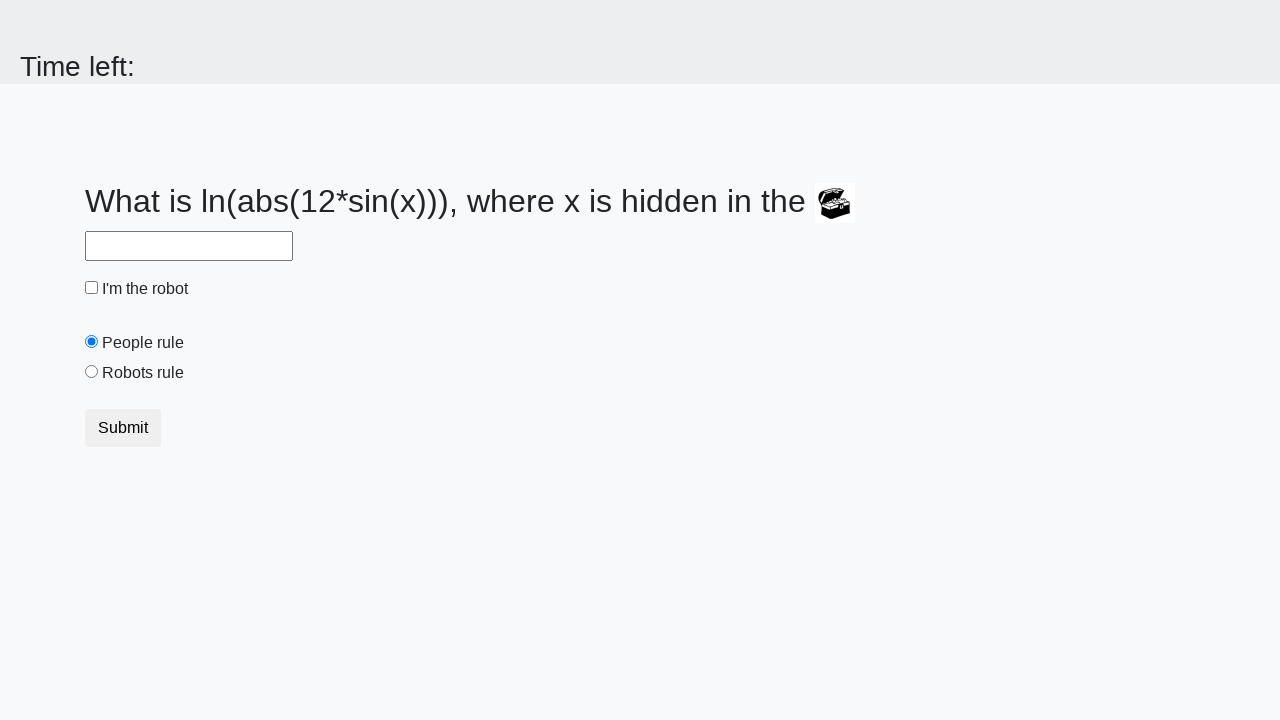

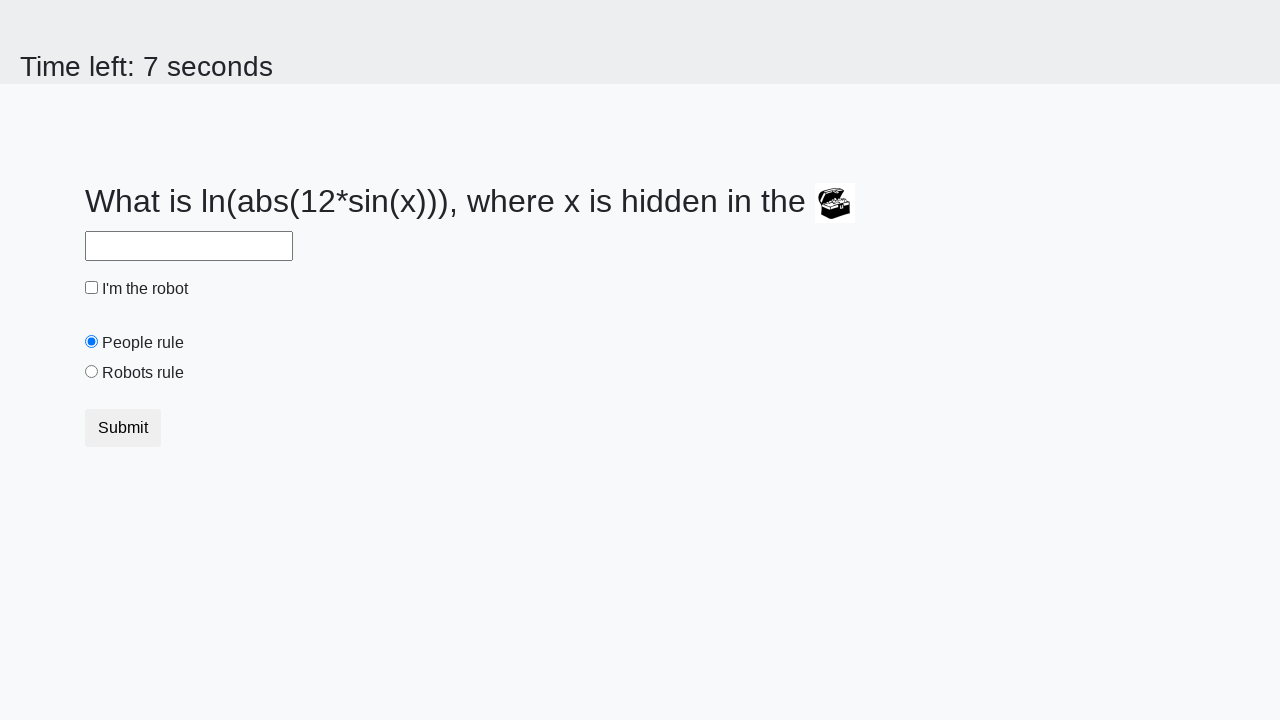